Tests that todo data persists after page reload

Starting URL: https://demo.playwright.dev/todomvc

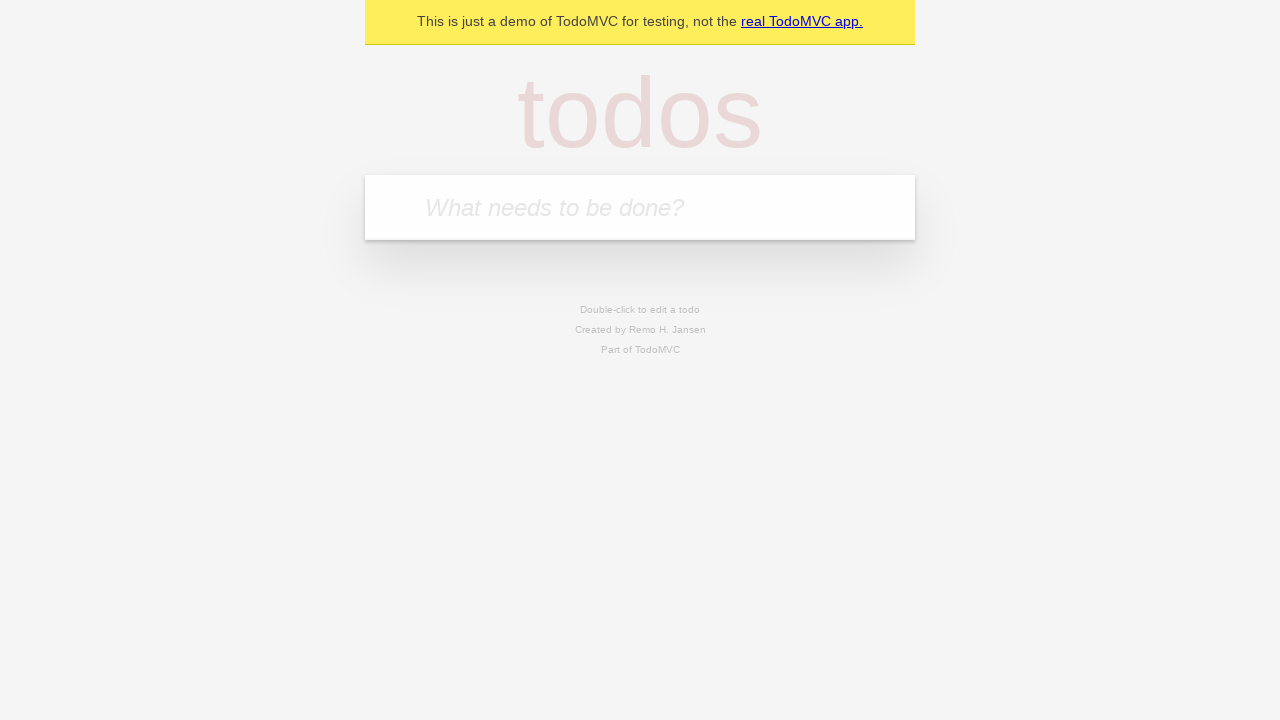

Filled todo input with 'buy some cheese' on internal:attr=[placeholder="What needs to be done?"i]
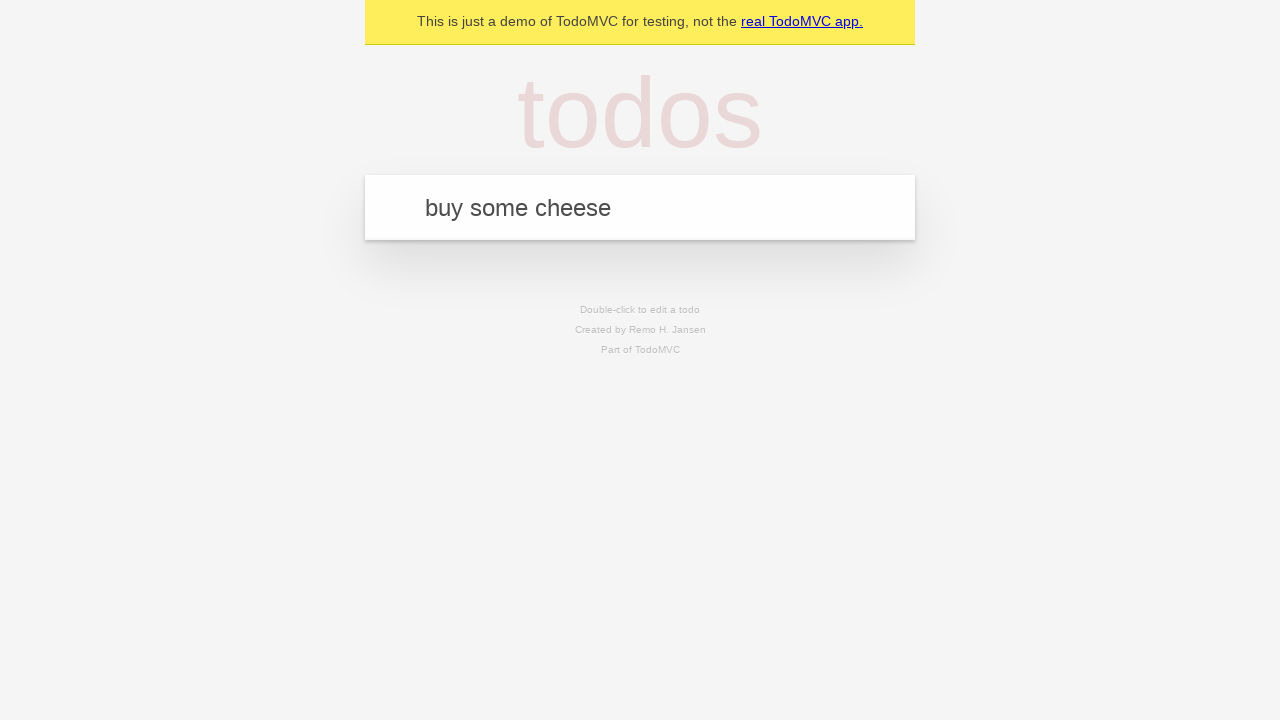

Pressed Enter to add first todo on internal:attr=[placeholder="What needs to be done?"i]
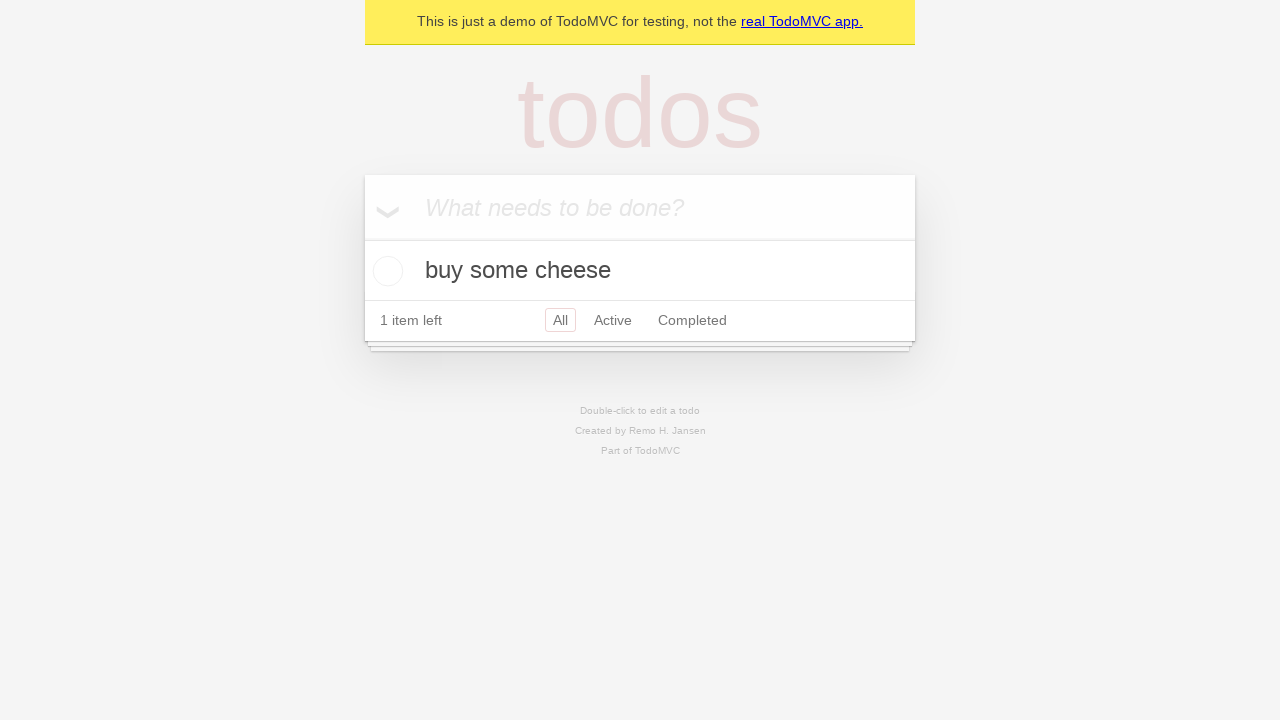

Filled todo input with 'feed the cat' on internal:attr=[placeholder="What needs to be done?"i]
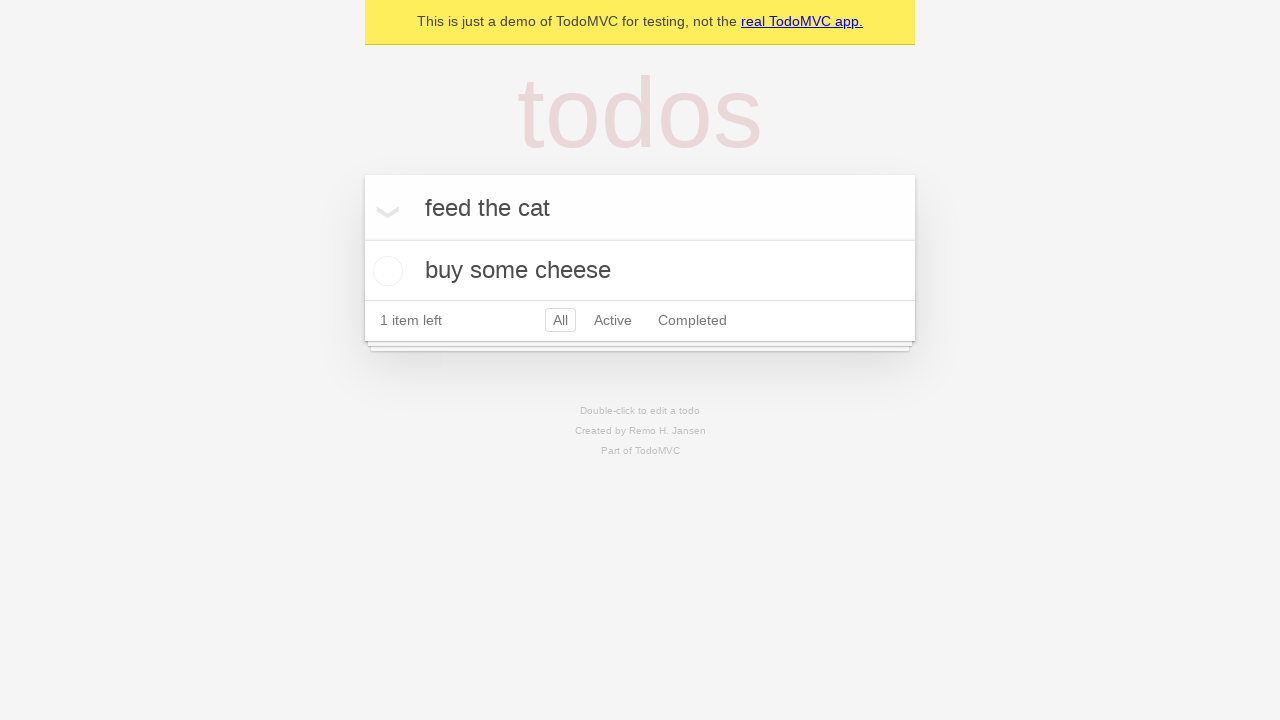

Pressed Enter to add second todo on internal:attr=[placeholder="What needs to be done?"i]
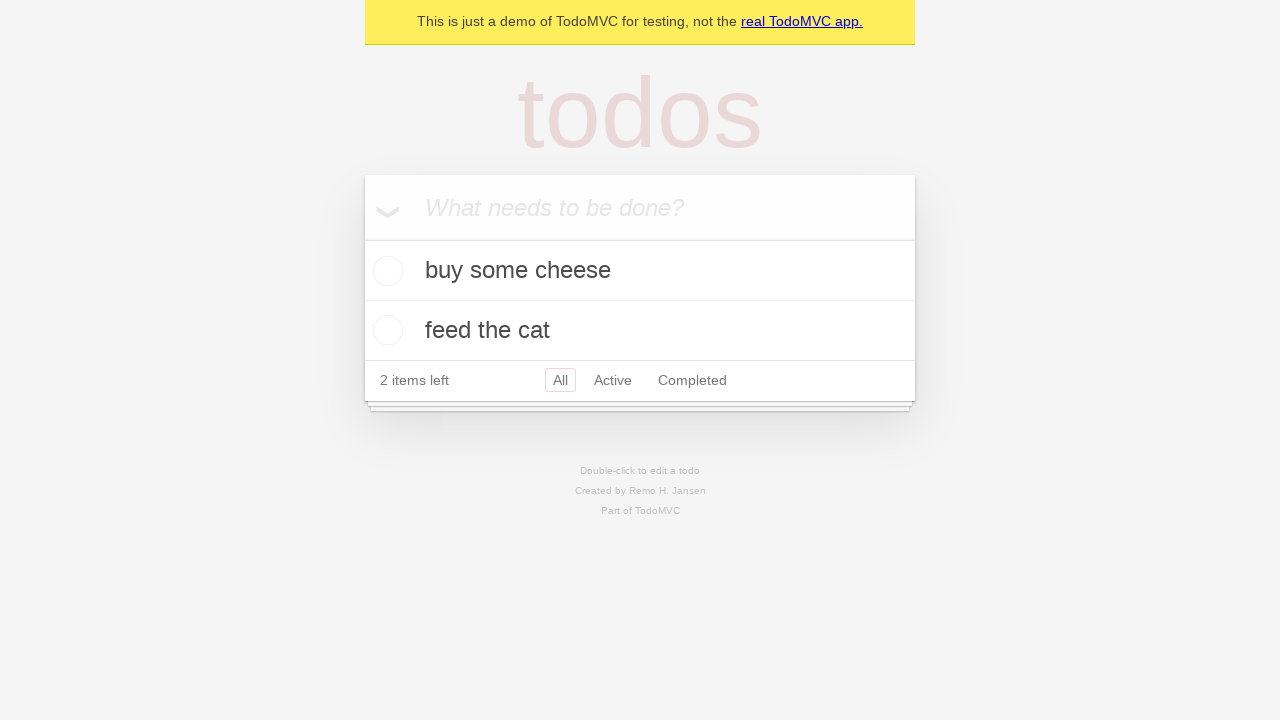

Checked first todo item at (385, 271) on internal:testid=[data-testid="todo-item"s] >> nth=0 >> internal:role=checkbox
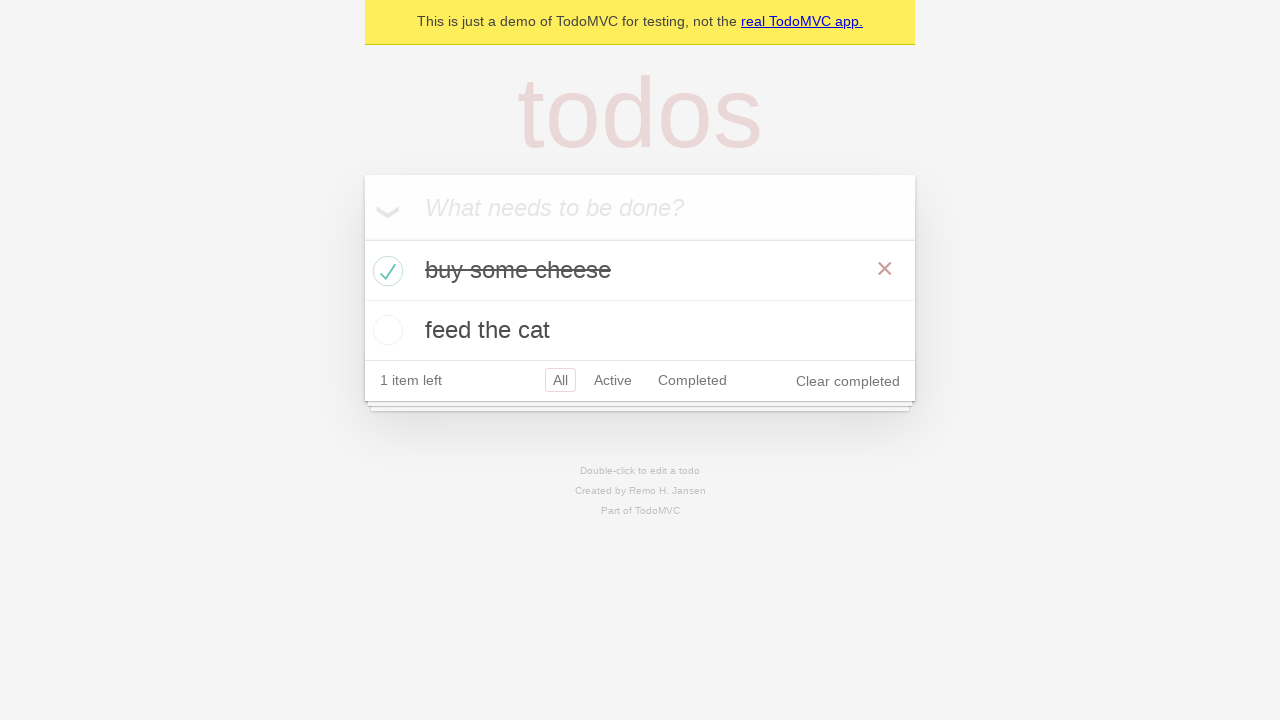

Reloaded page to test data persistence
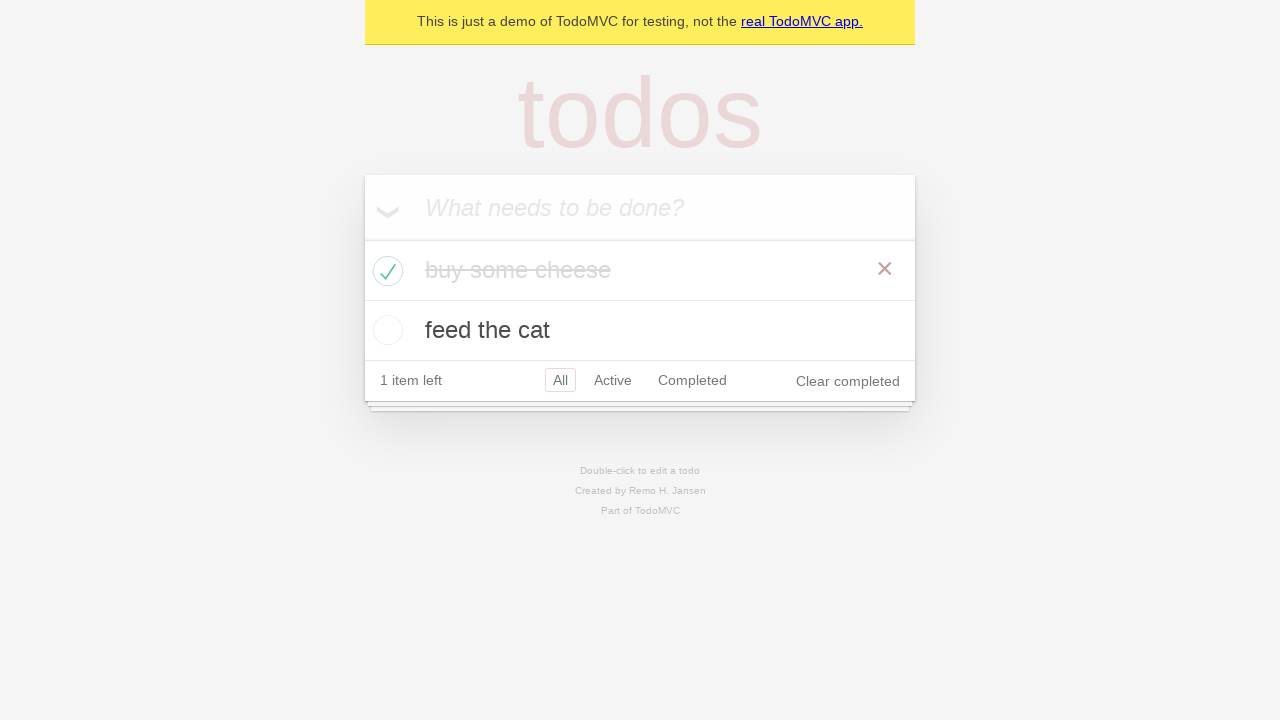

Waited for todo items to load after reload
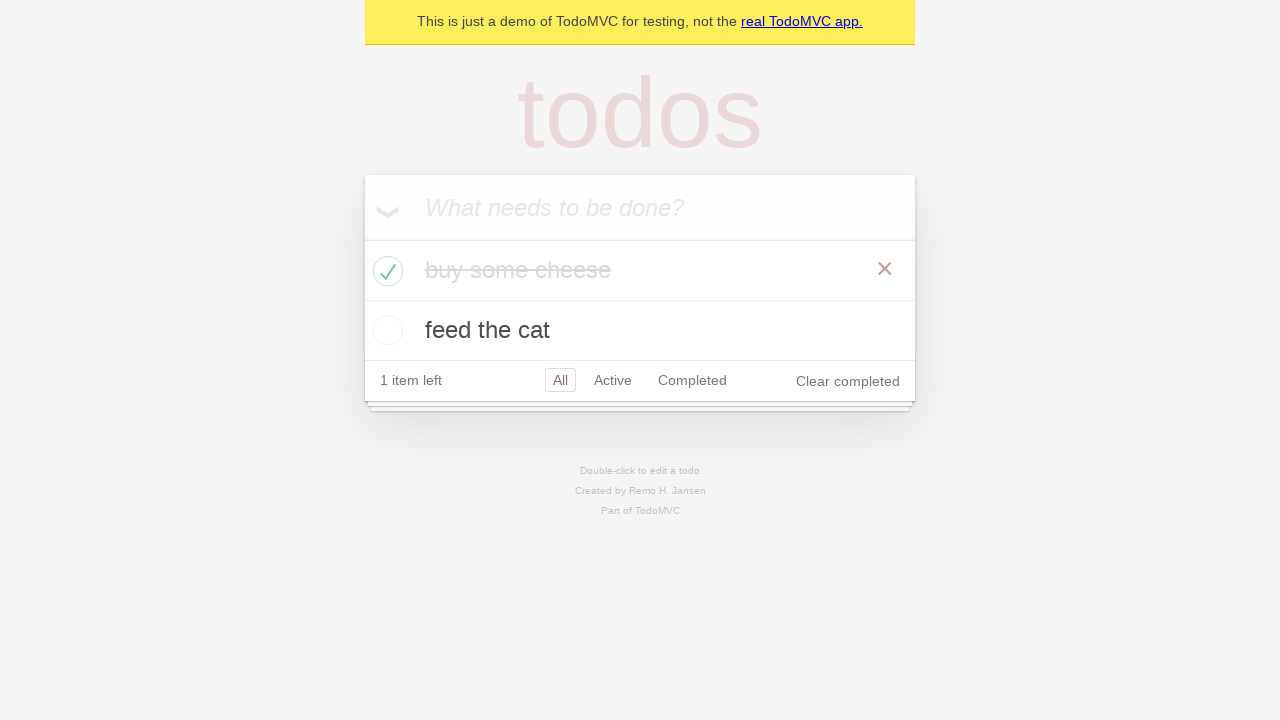

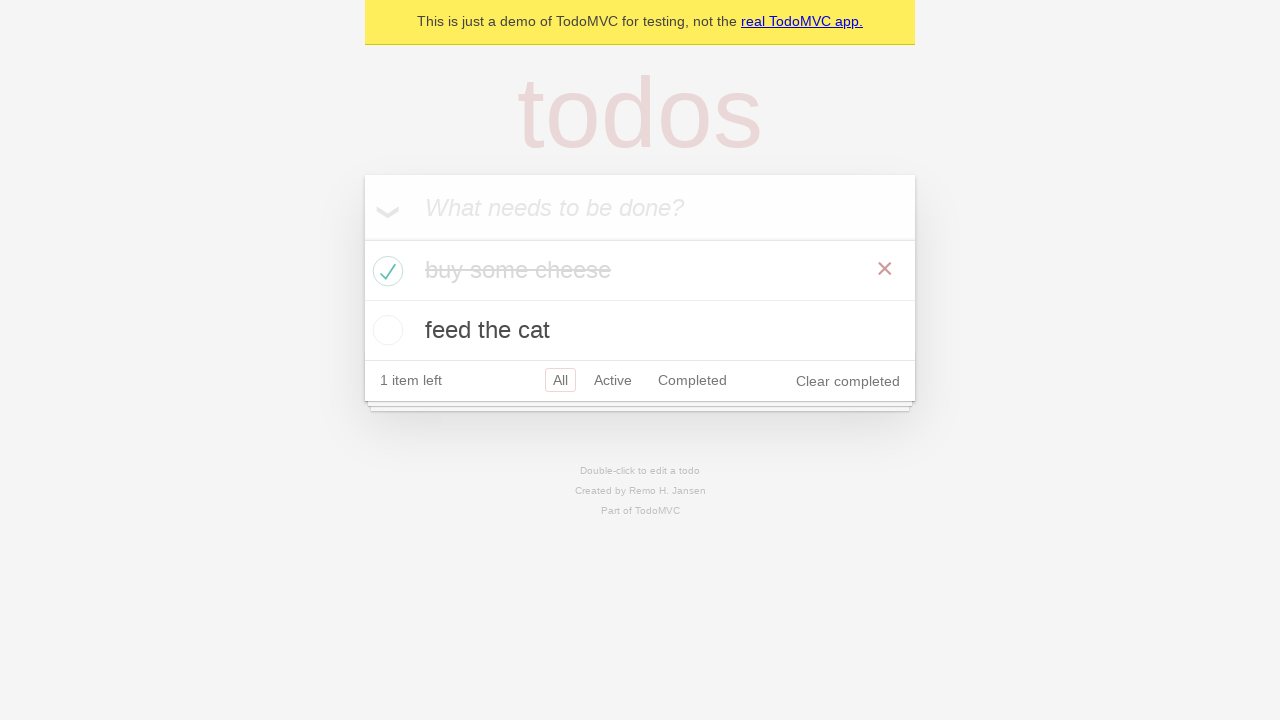